Tests the search functionality by navigating to the search page, entering a programming language name, and verifying search results contain the searched term.

Starting URL: https://www.99-bottles-of-beer.net/

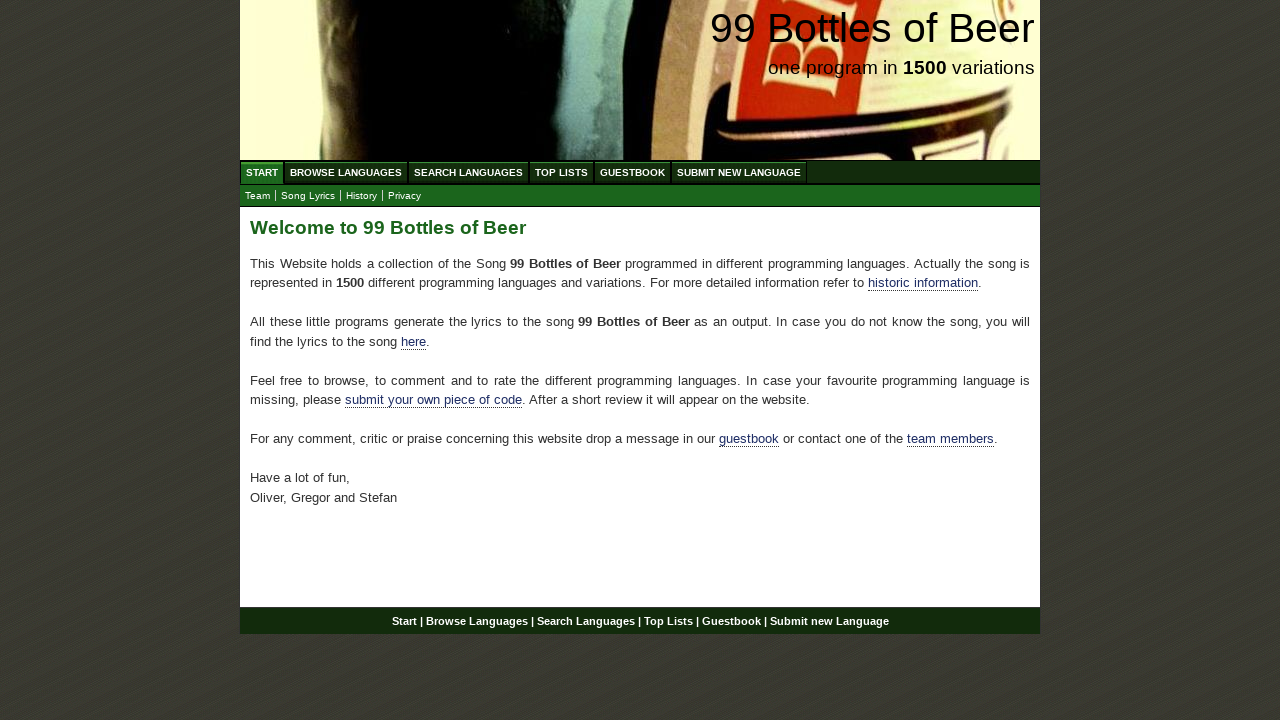

Clicked on Search Languages menu at (468, 172) on xpath=//ul[@id='menu']/li/a[@href='/search.html']
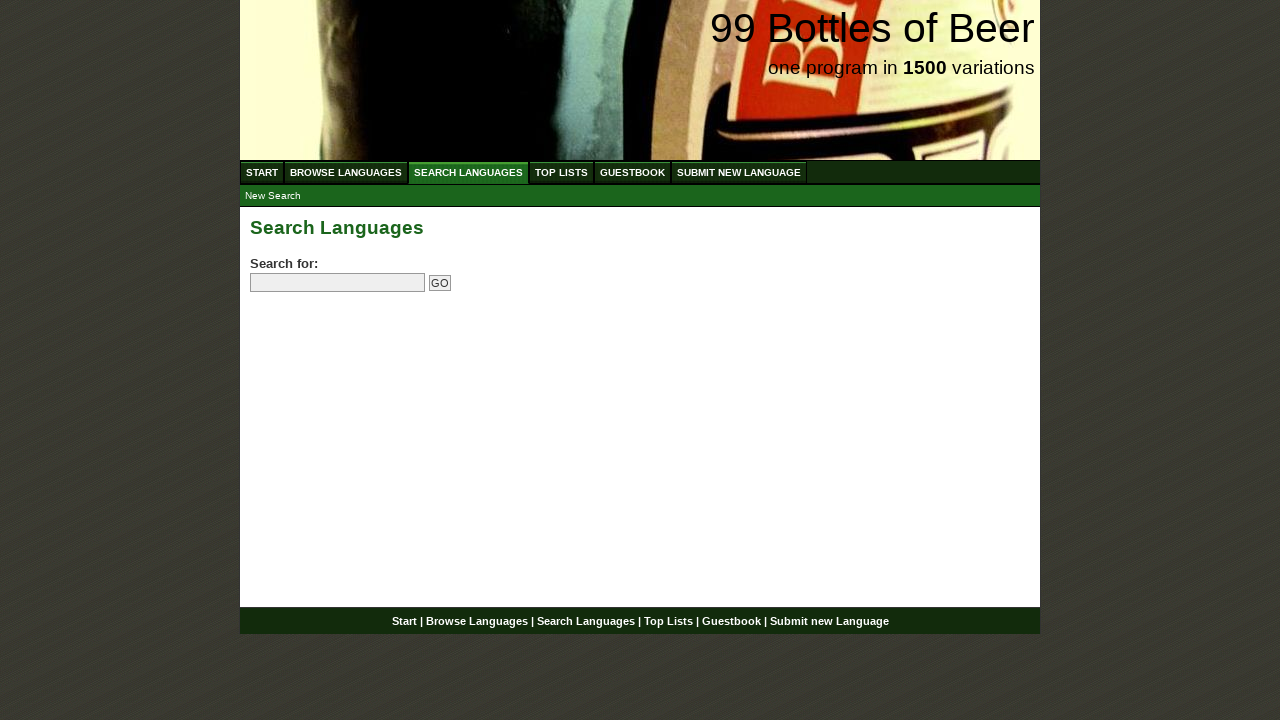

Clicked on the search field at (338, 283) on input[name='search']
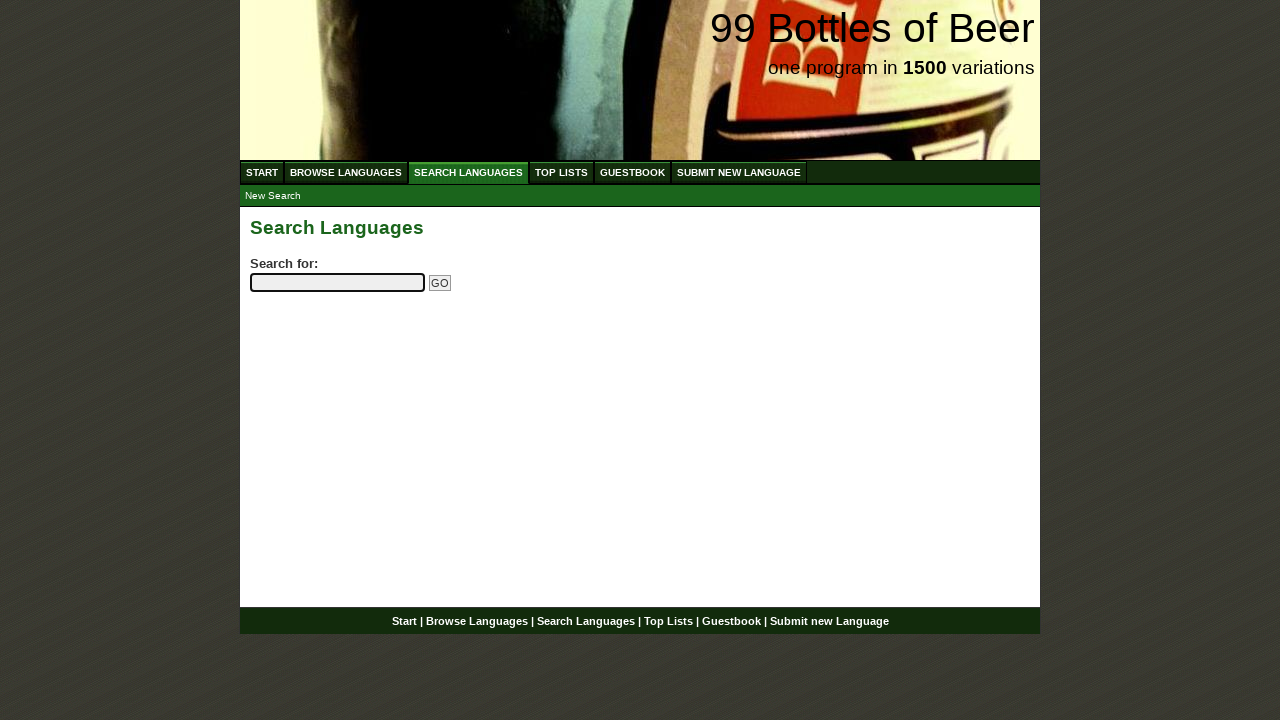

Filled search field with 'python' on input[name='search']
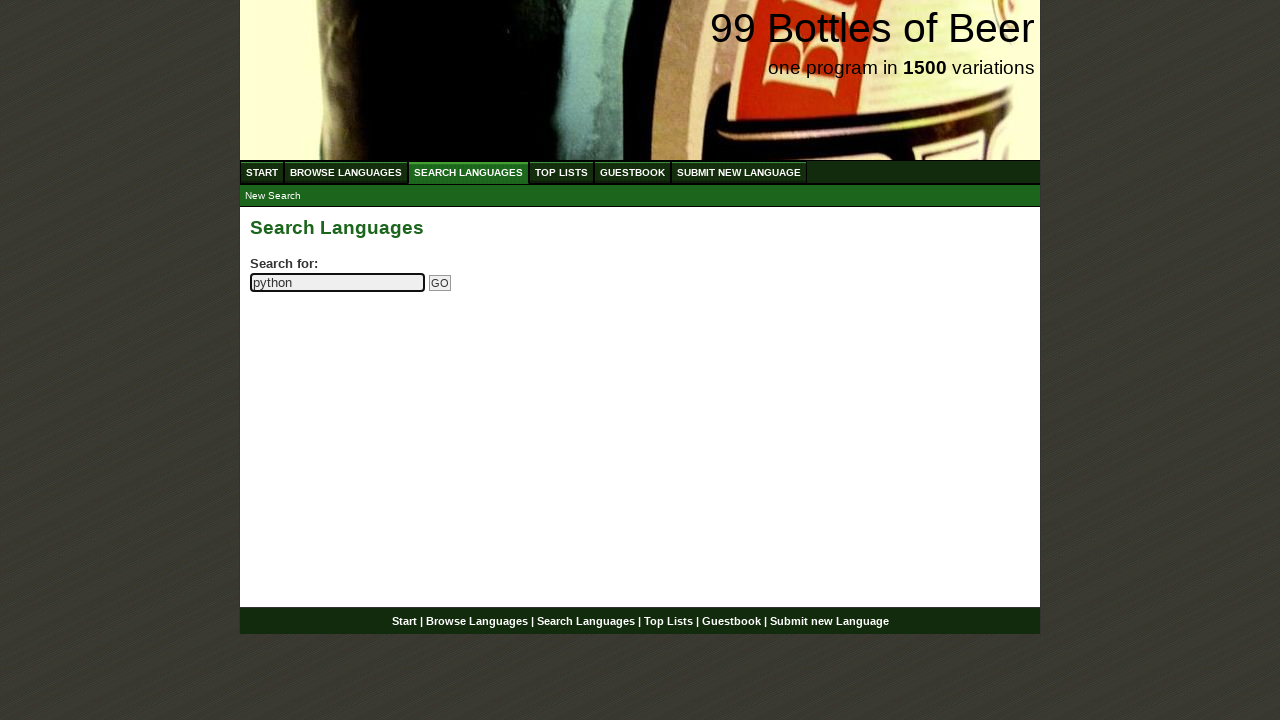

Clicked the Go button to submit search at (440, 283) on input[name='submitsearch']
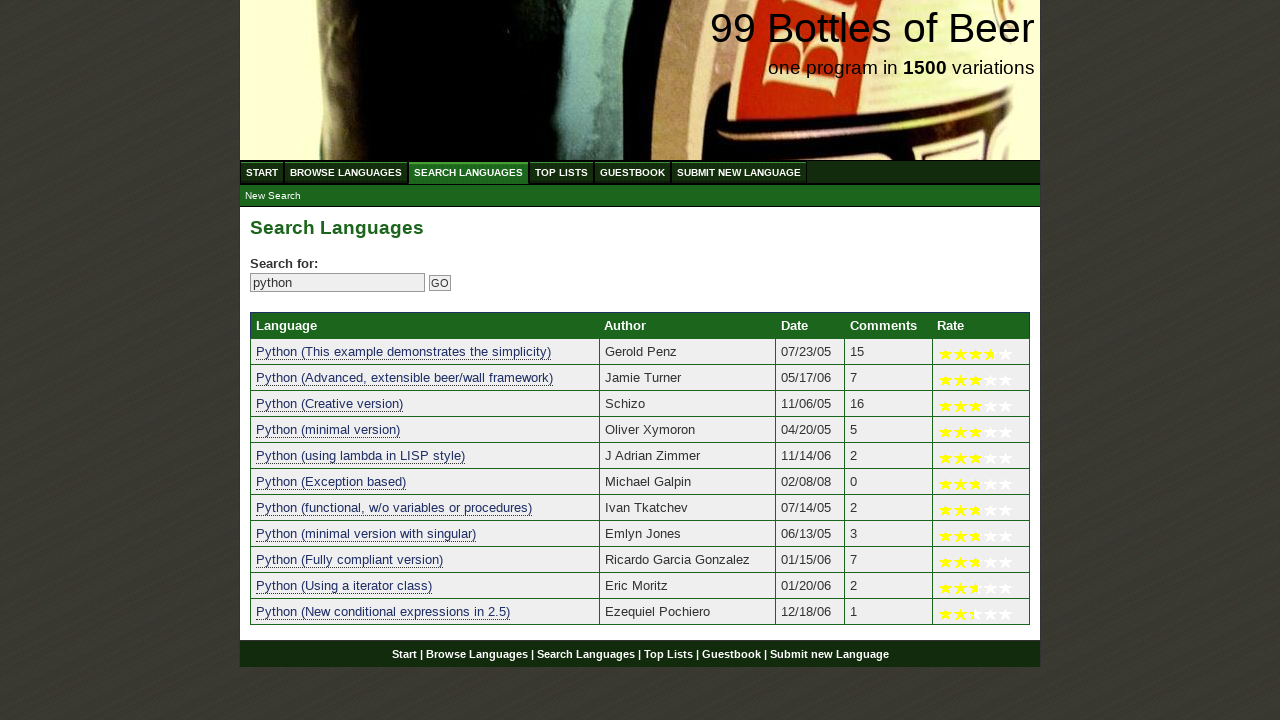

Search results table loaded with language entries
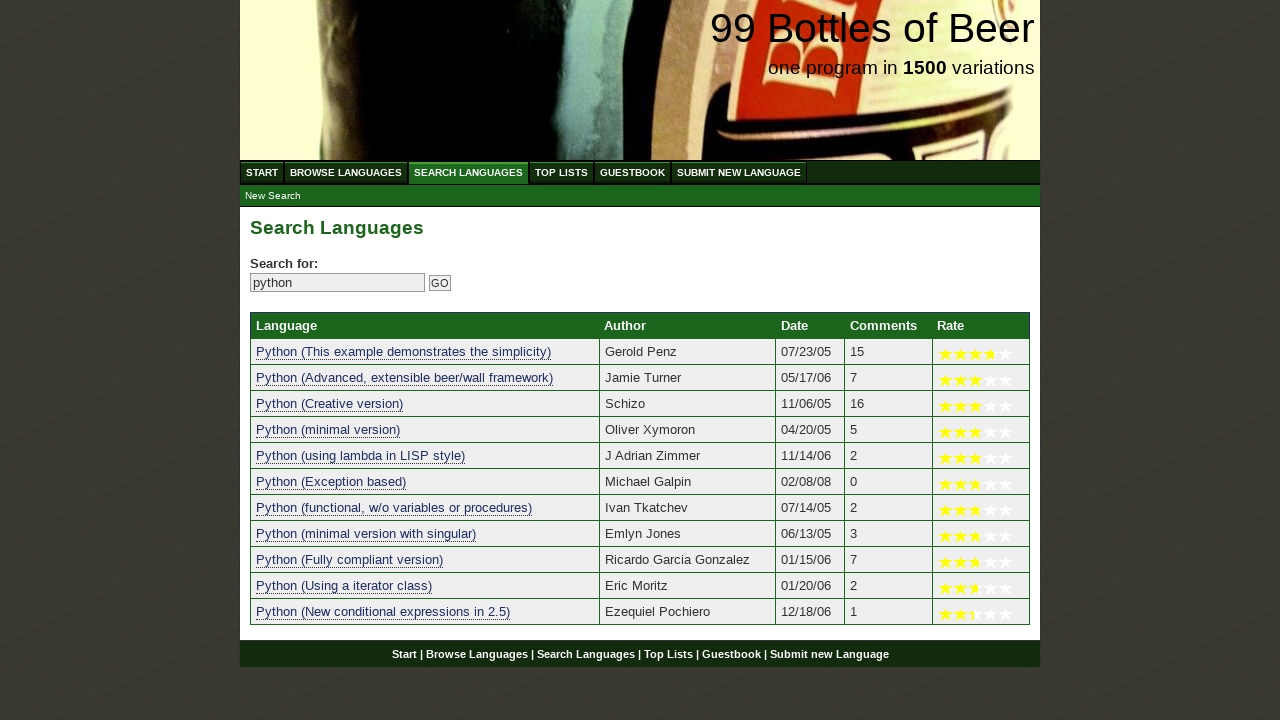

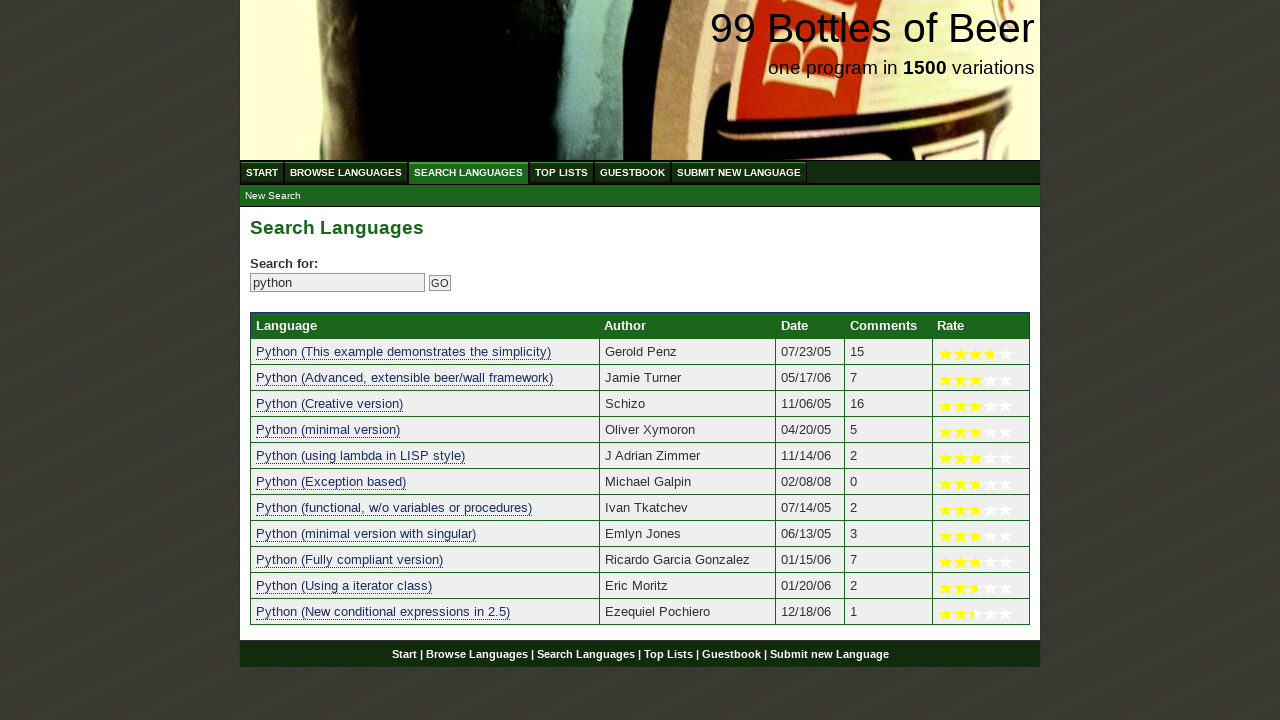